Tests explicit wait by clicking a rendered button and waiting for an element to become visible

Starting URL: https://dgotlieb.github.io/Selenium/synchronization.html

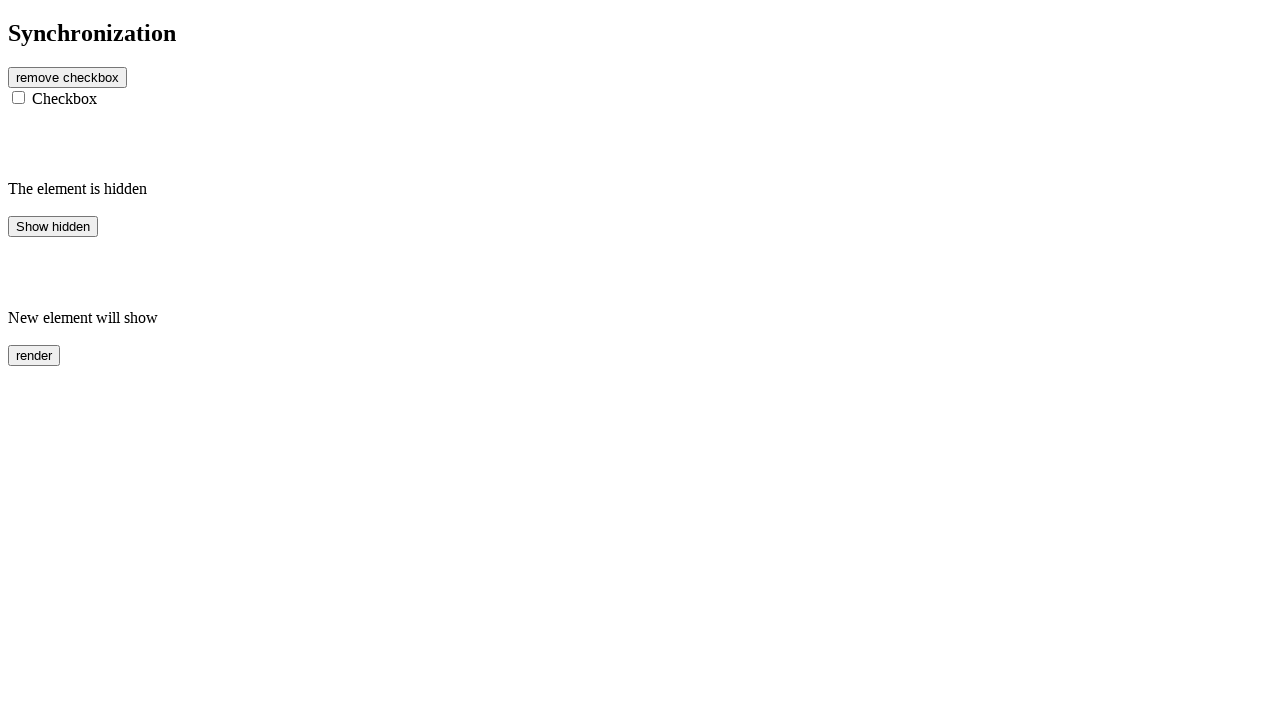

Clicked the rendered button at (34, 355) on #rendered
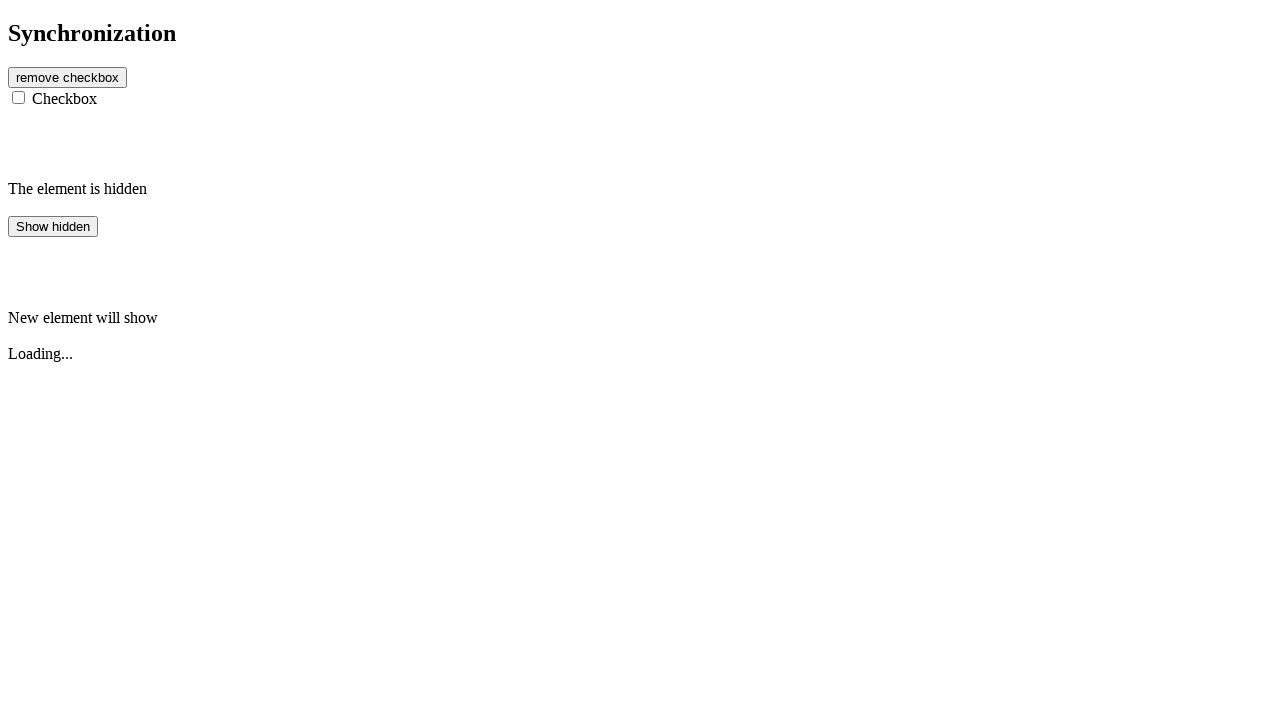

Waited for finish2 element to become visible
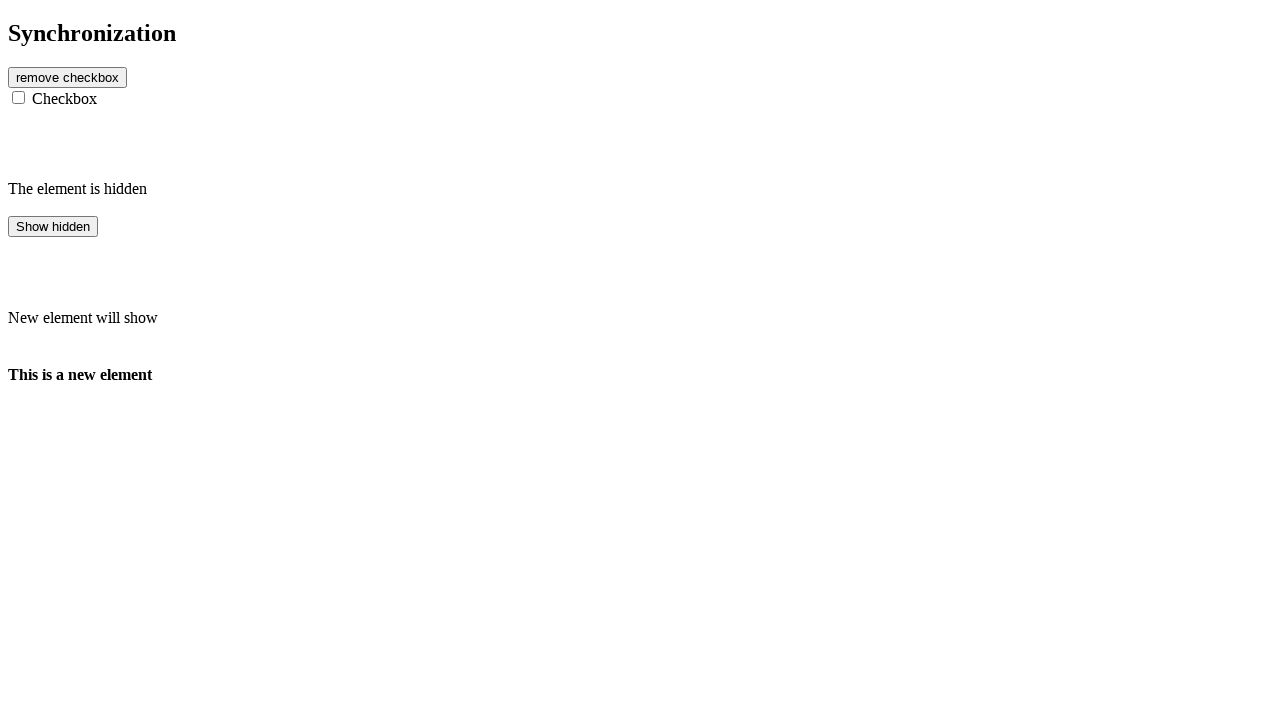

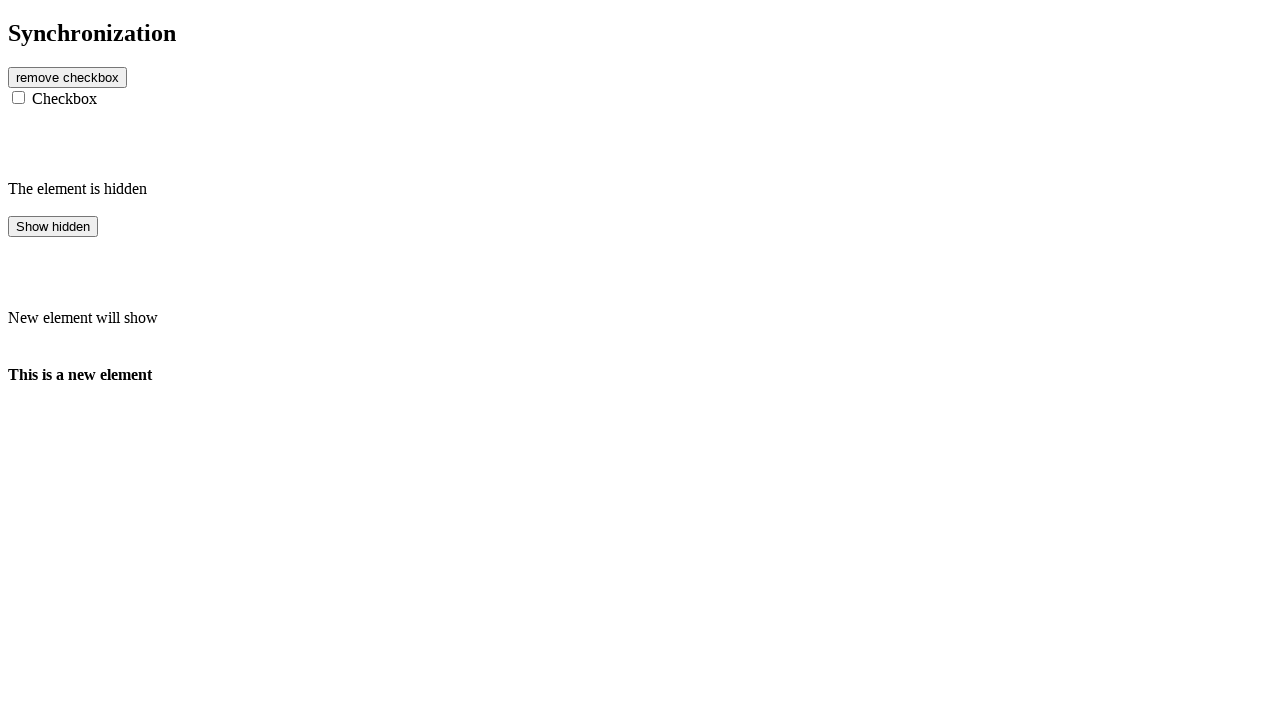